Simple test that navigates to PhonePe website and maximizes the browser window to verify the page loads within a timeout.

Starting URL: https://www.phonepe.com/

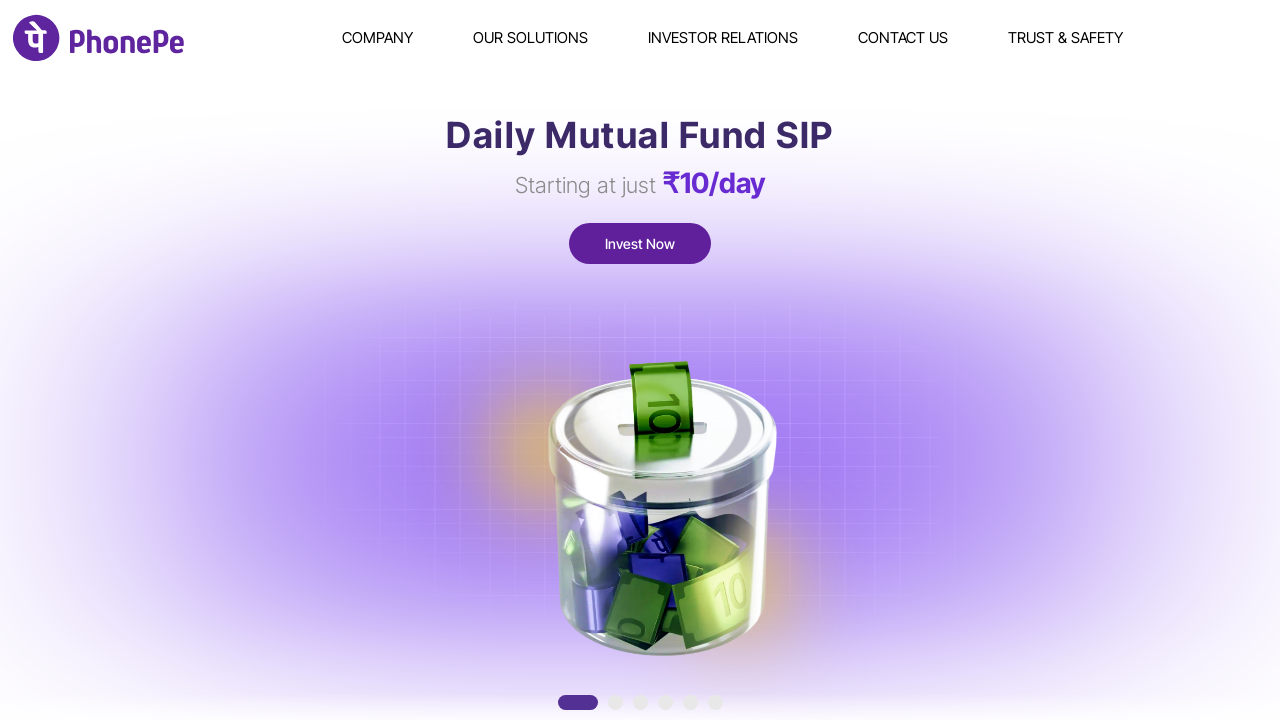

Set viewport size to 1920x1080 to maximize browser window
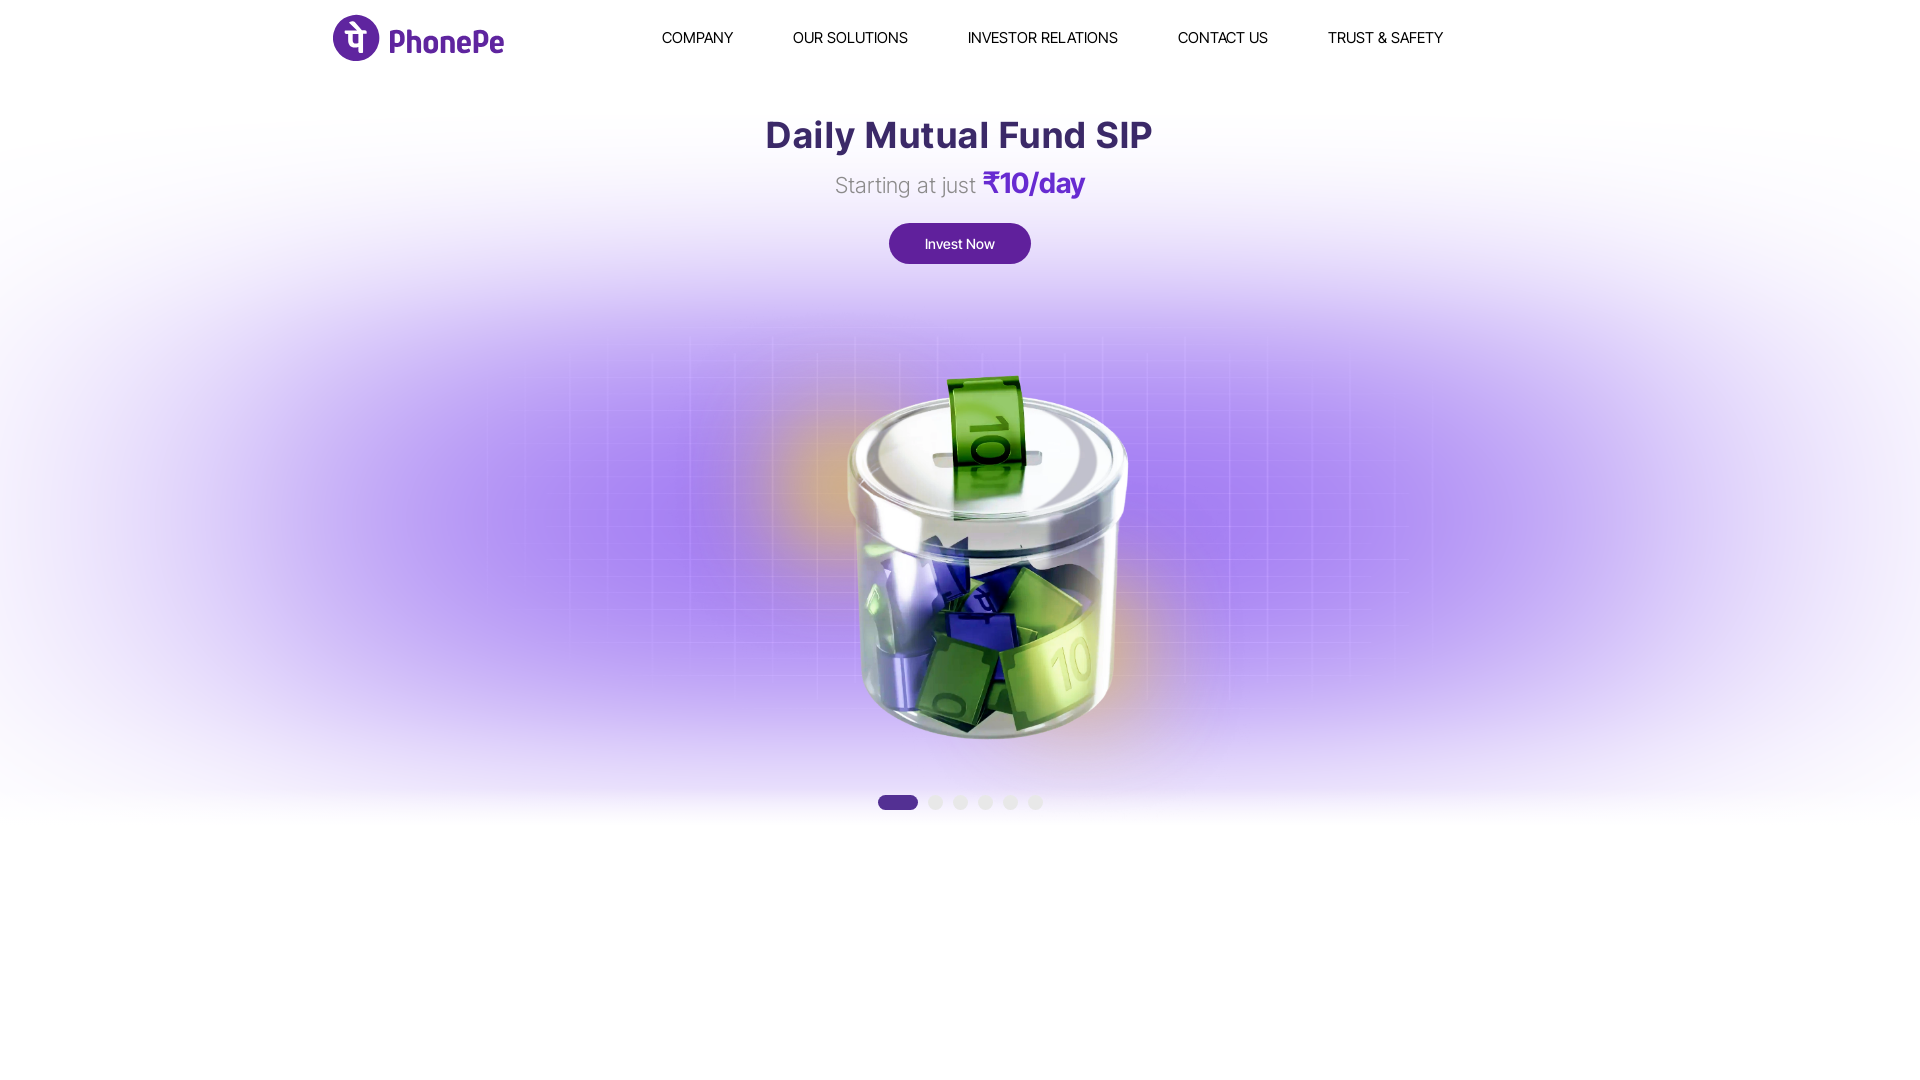

PhonePe page loaded and DOM content completed
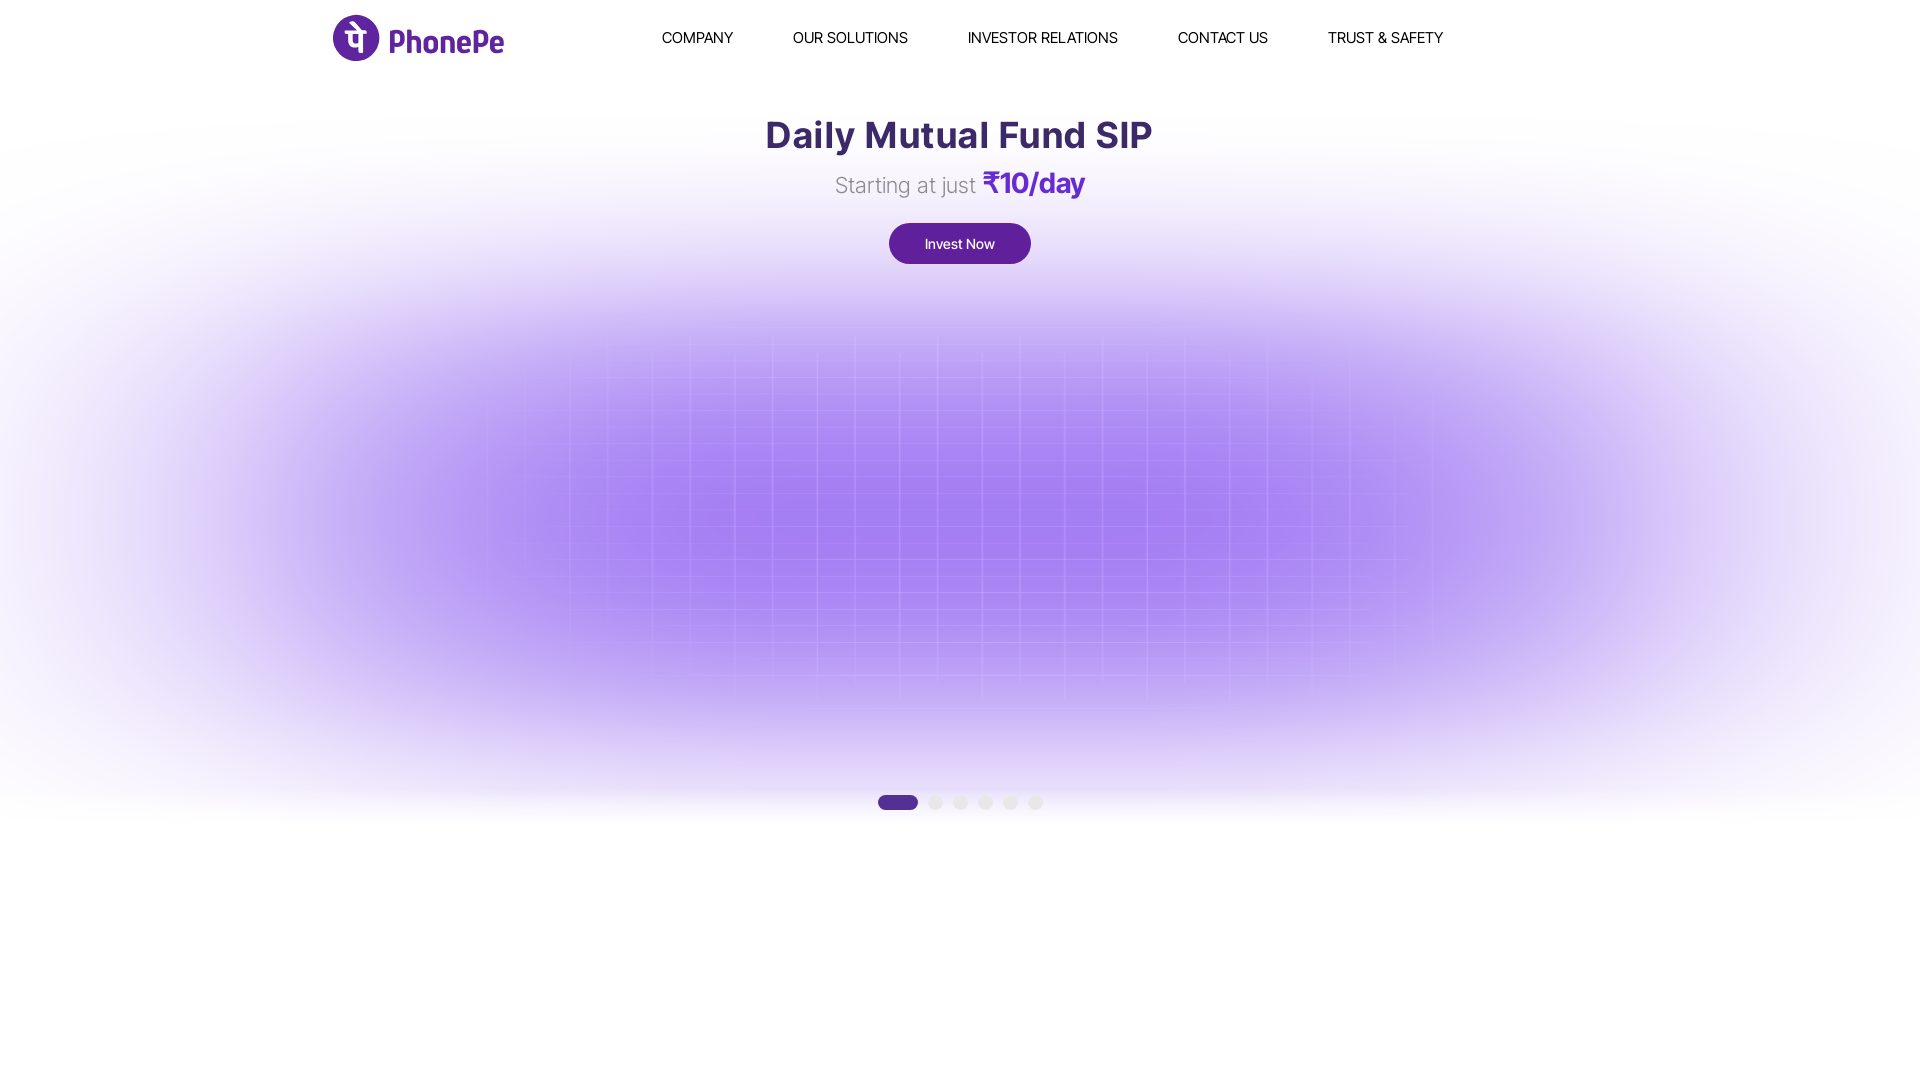

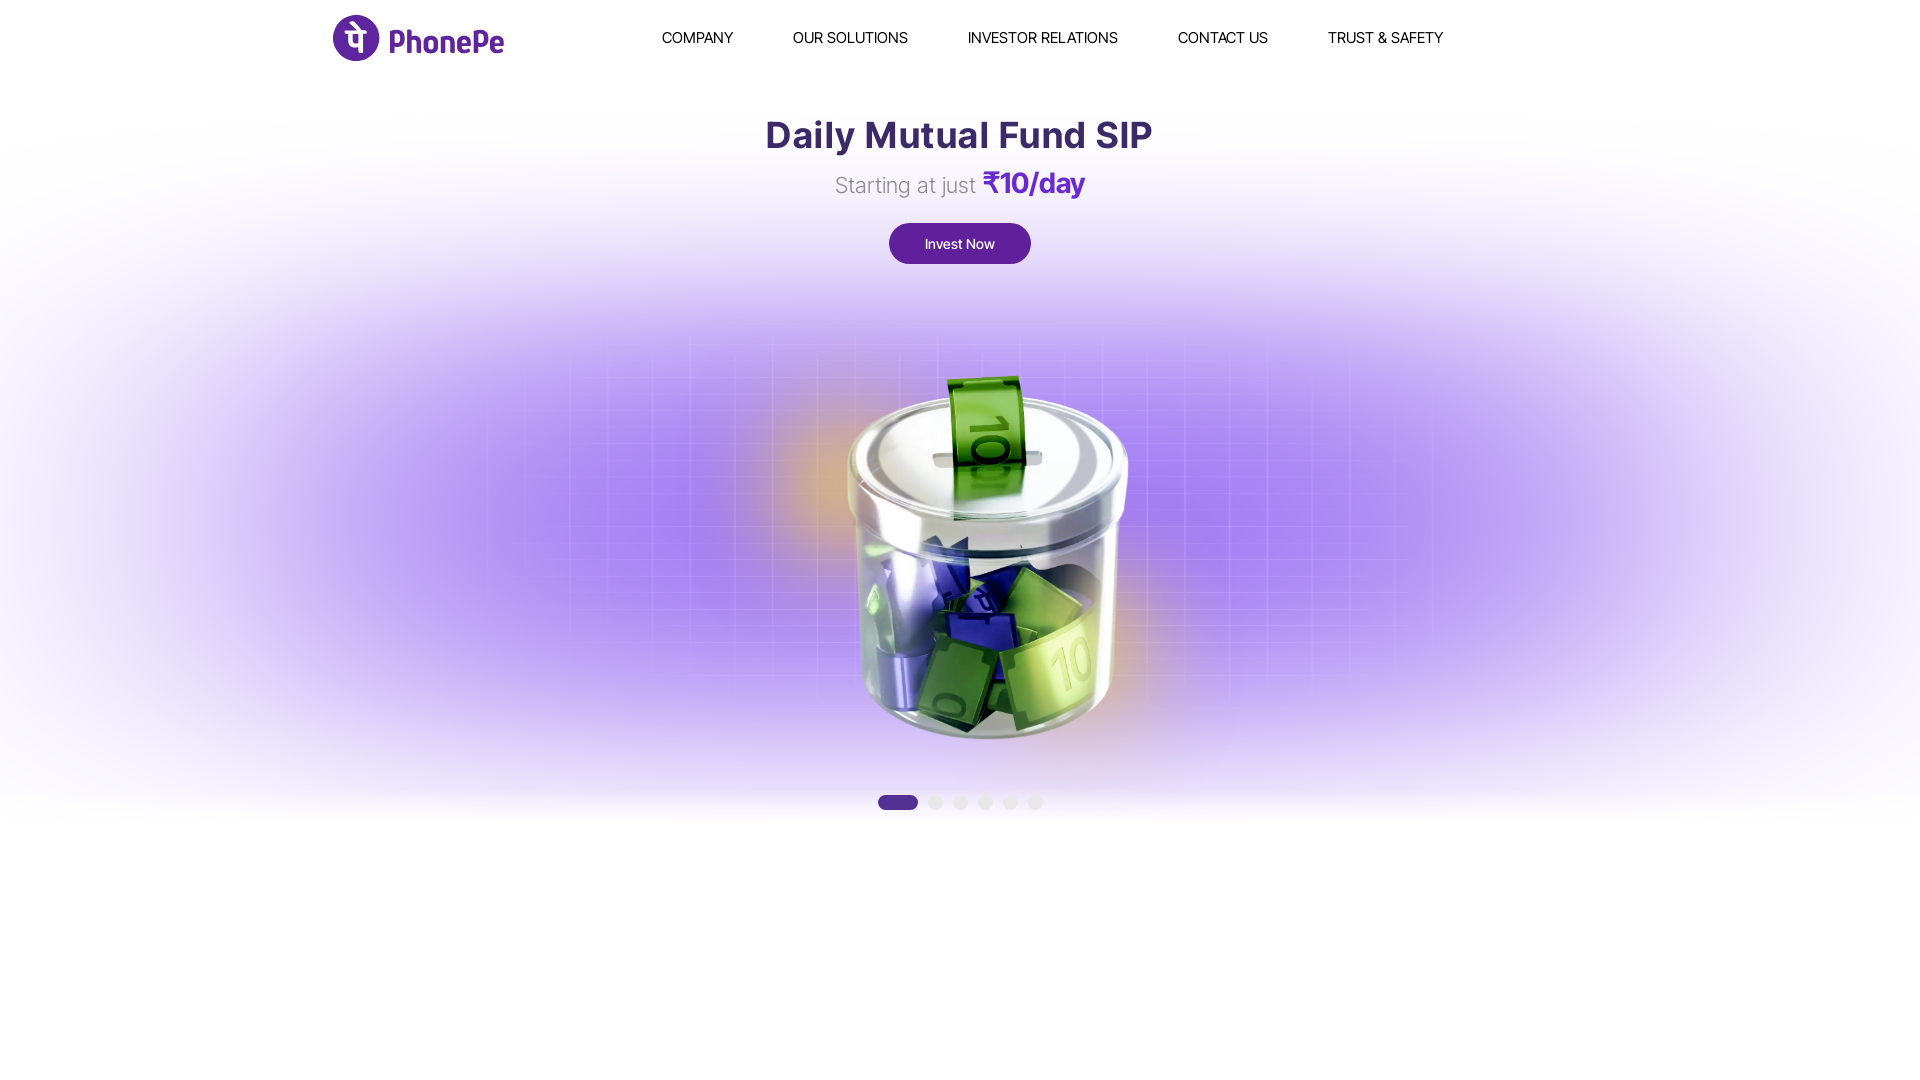